Navigates to a forex sentiment analysis tool and clicks on a currency pair symbol to view its buy/sell ratio data.

Starting URL: https://fxssi.com/tools/current-ratio?filter=AUDJPY

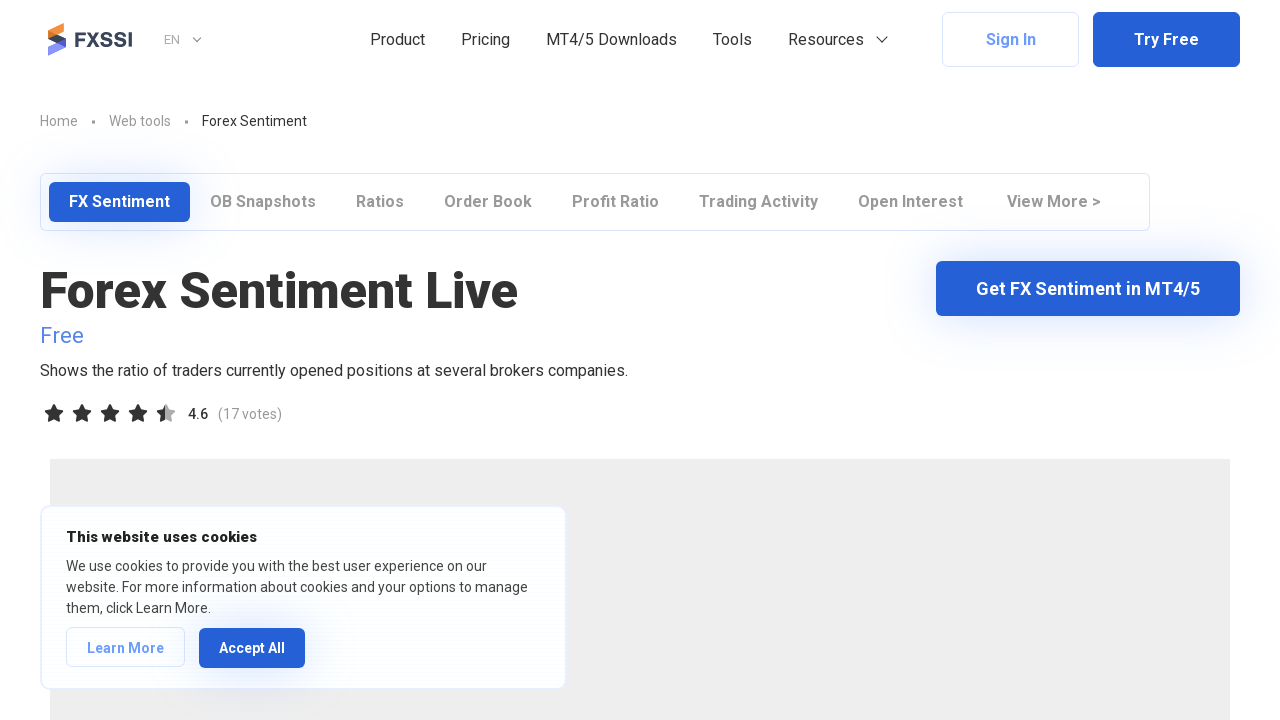

Clicked on EURUSD currency pair button to view sentiment data at (955, 360) on div.tool-button:text("EURUSD")
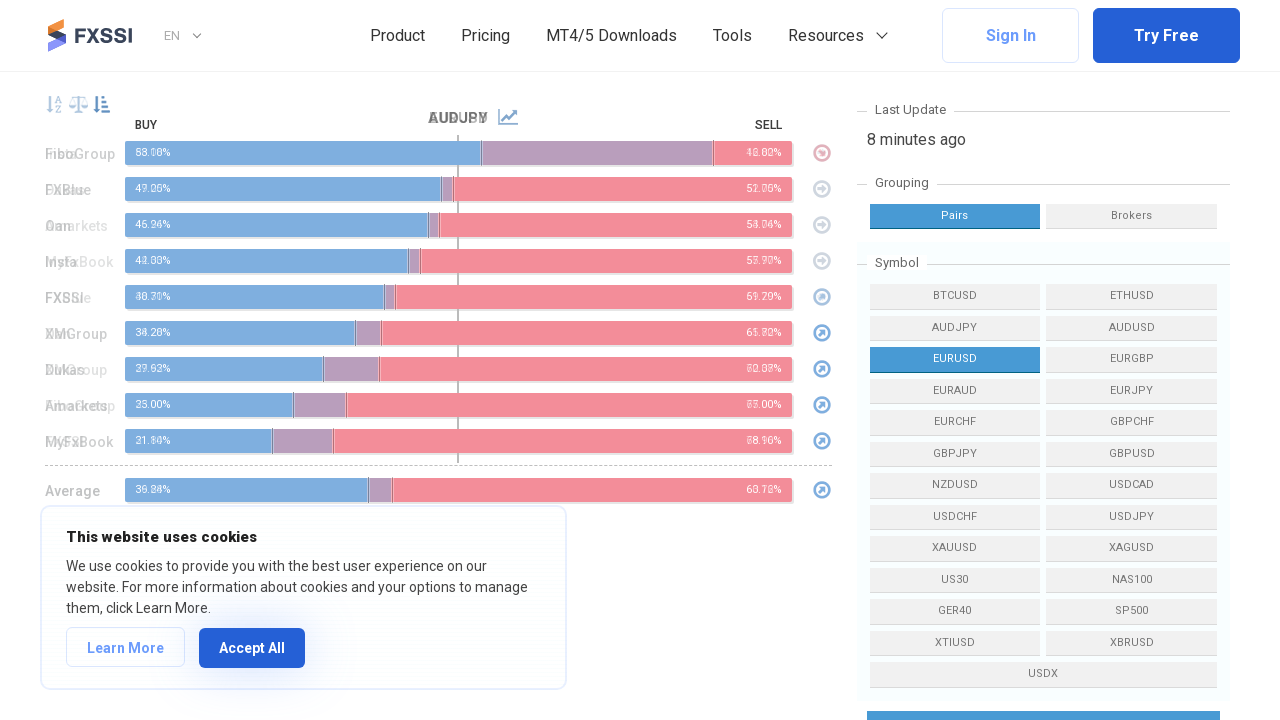

Sentiment ratio content loaded for the selected currency pair
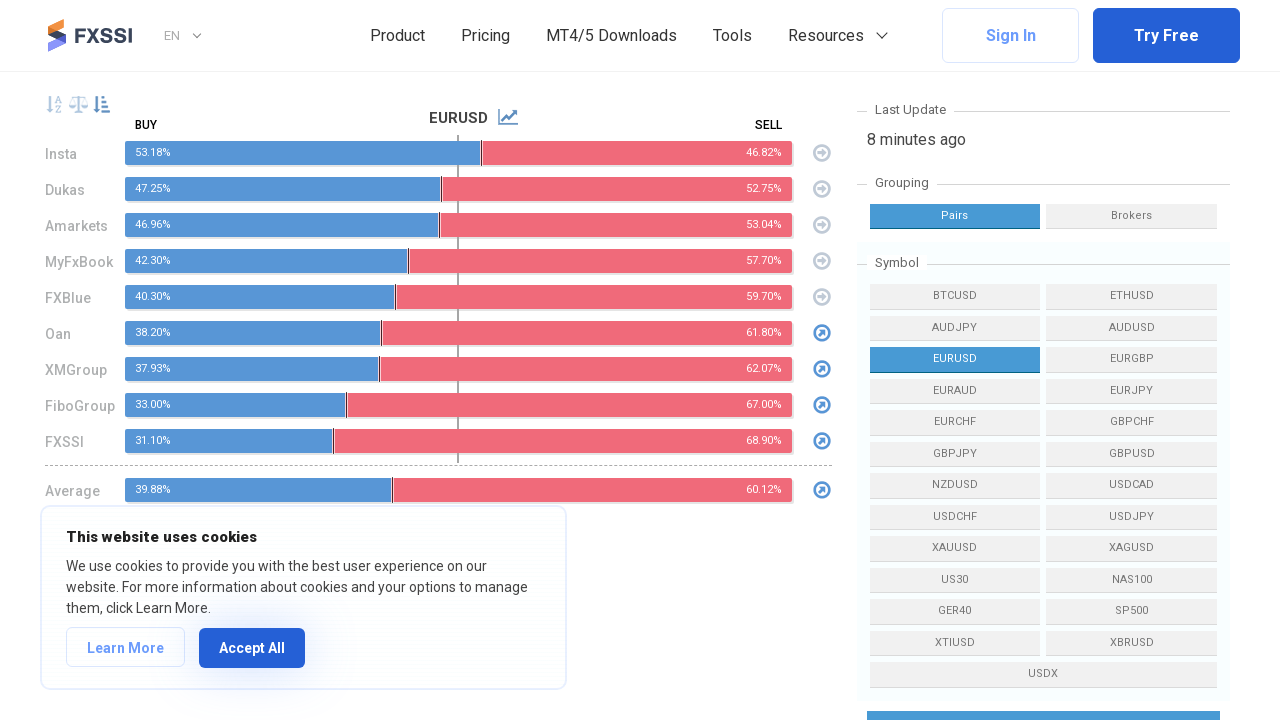

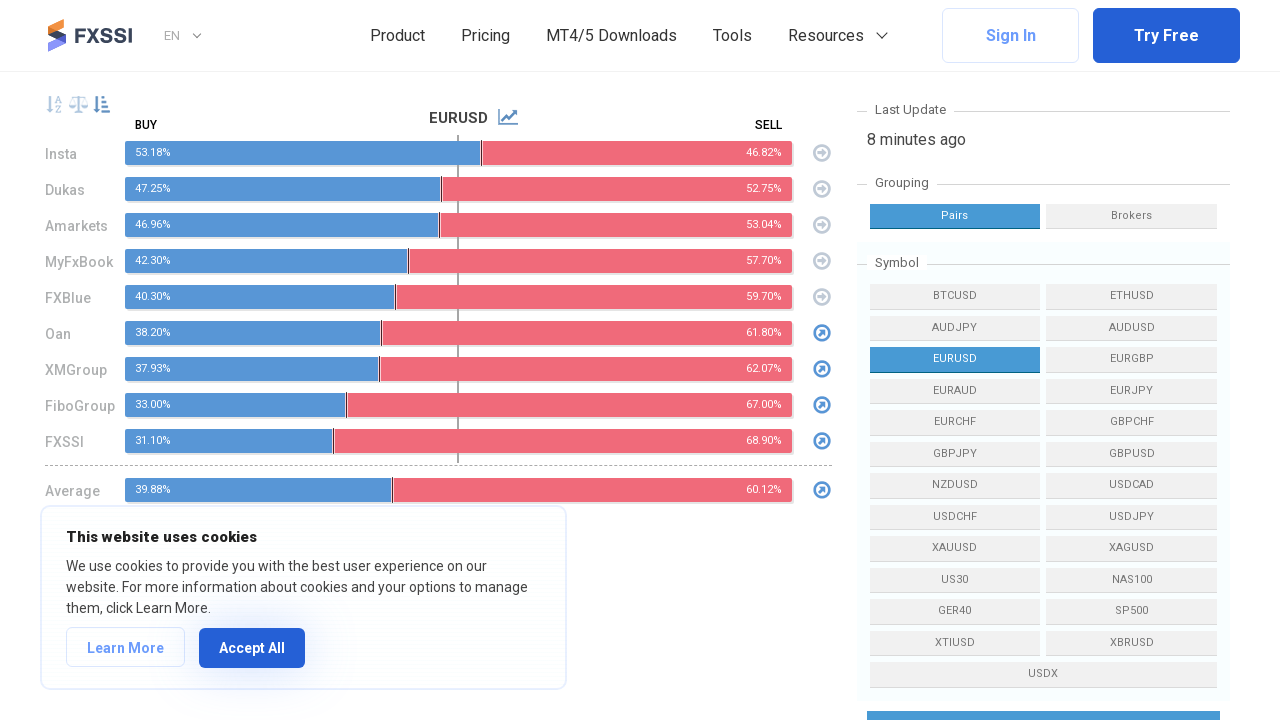